Navigates to checkout page, fills in address field and verifies the value

Starting URL: https://webshop-agil-testautomatiserare.netlify.app/

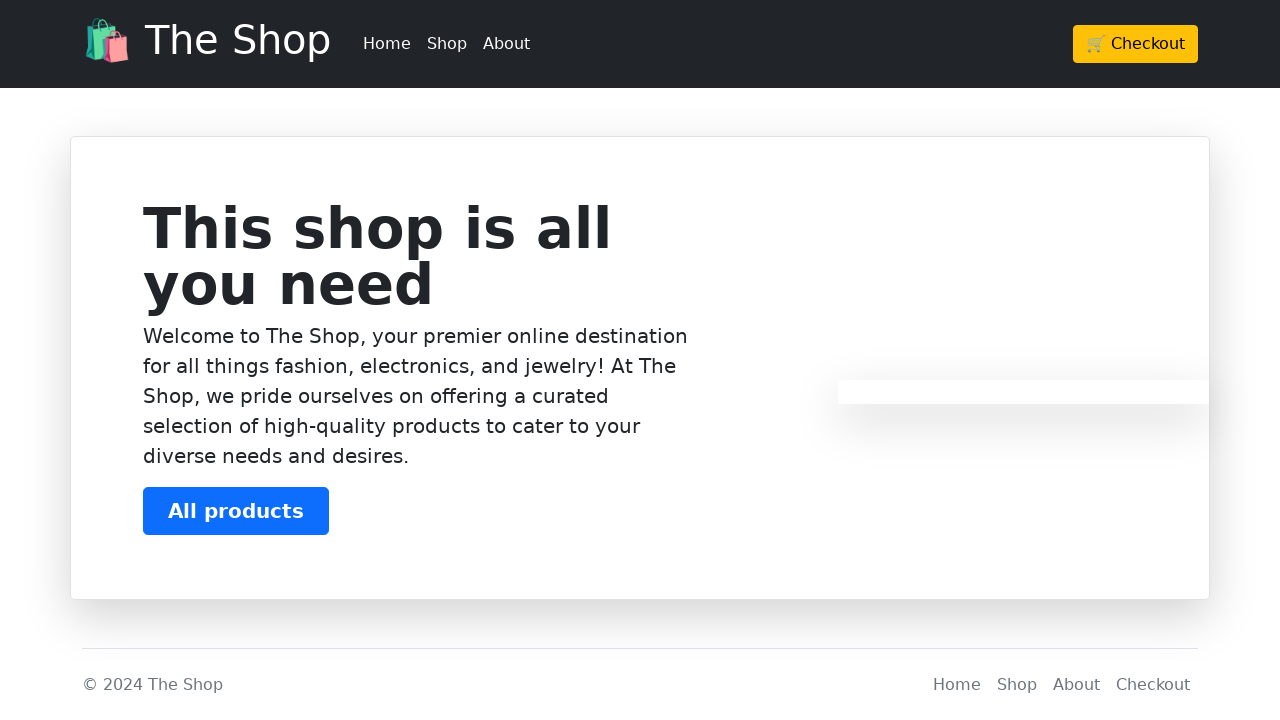

Clicked checkout button at (1136, 44) on .btn-warning
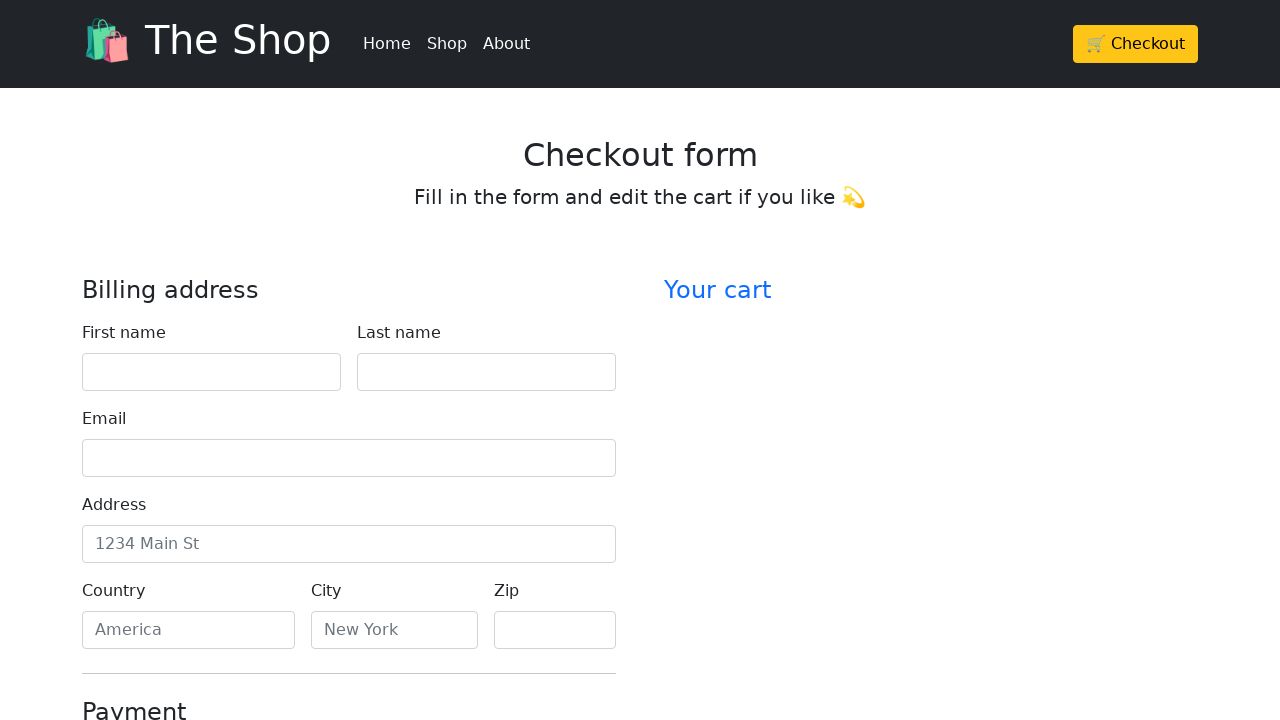

Filled address field with 'Monvägen24' on #address
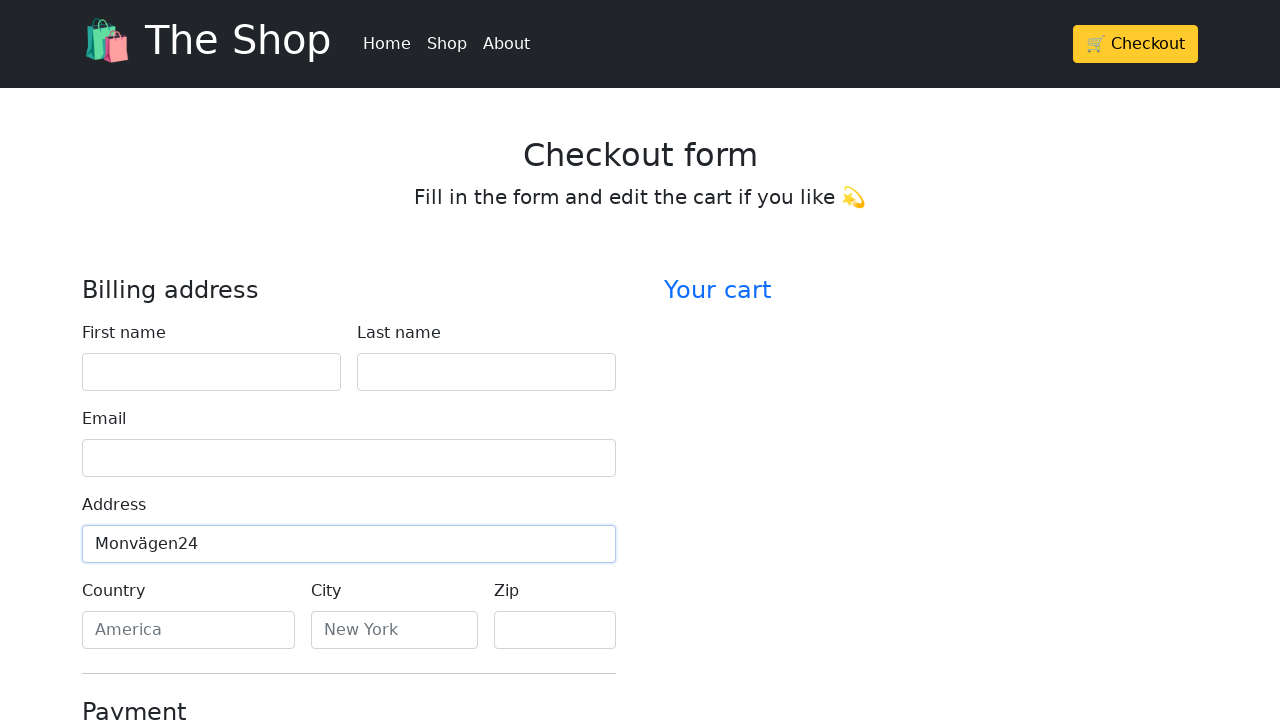

Verified address field contains 'Monvägen24'
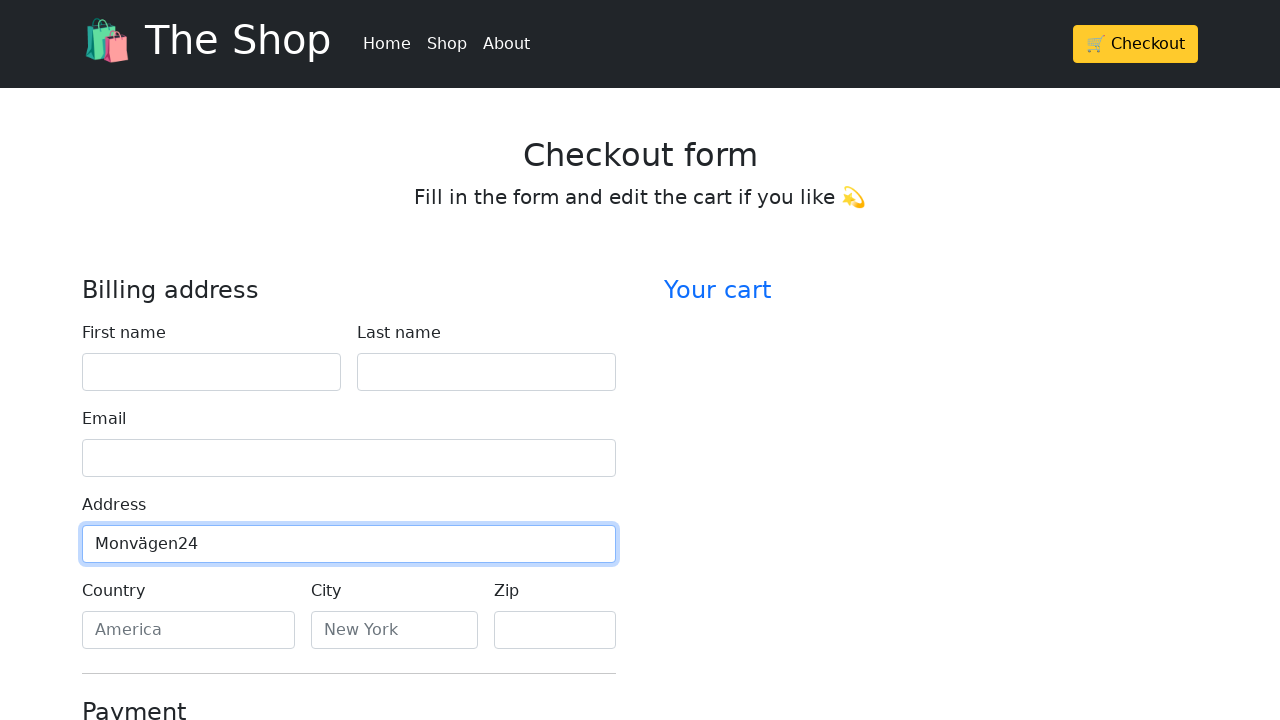

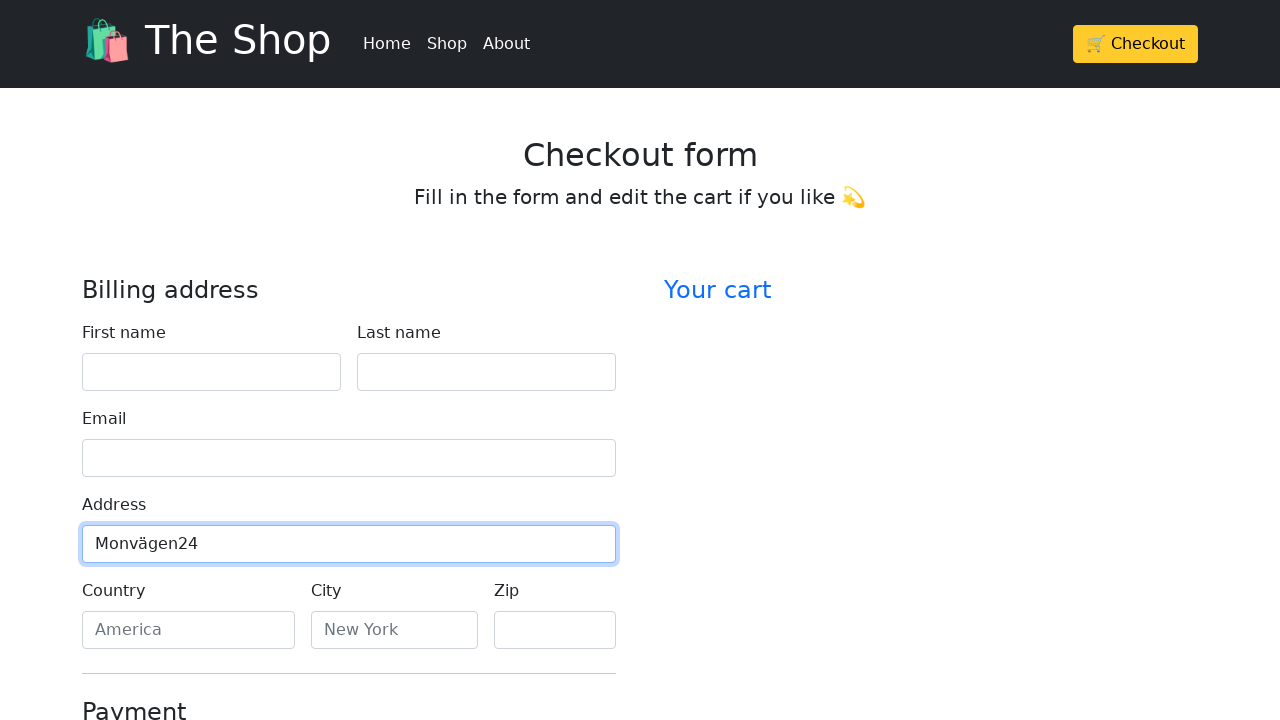